Tests the login form validation by clicking the login button without entering credentials and verifying that a warning message is displayed.

Starting URL: https://login.nextbasecrm.com/?login=yes

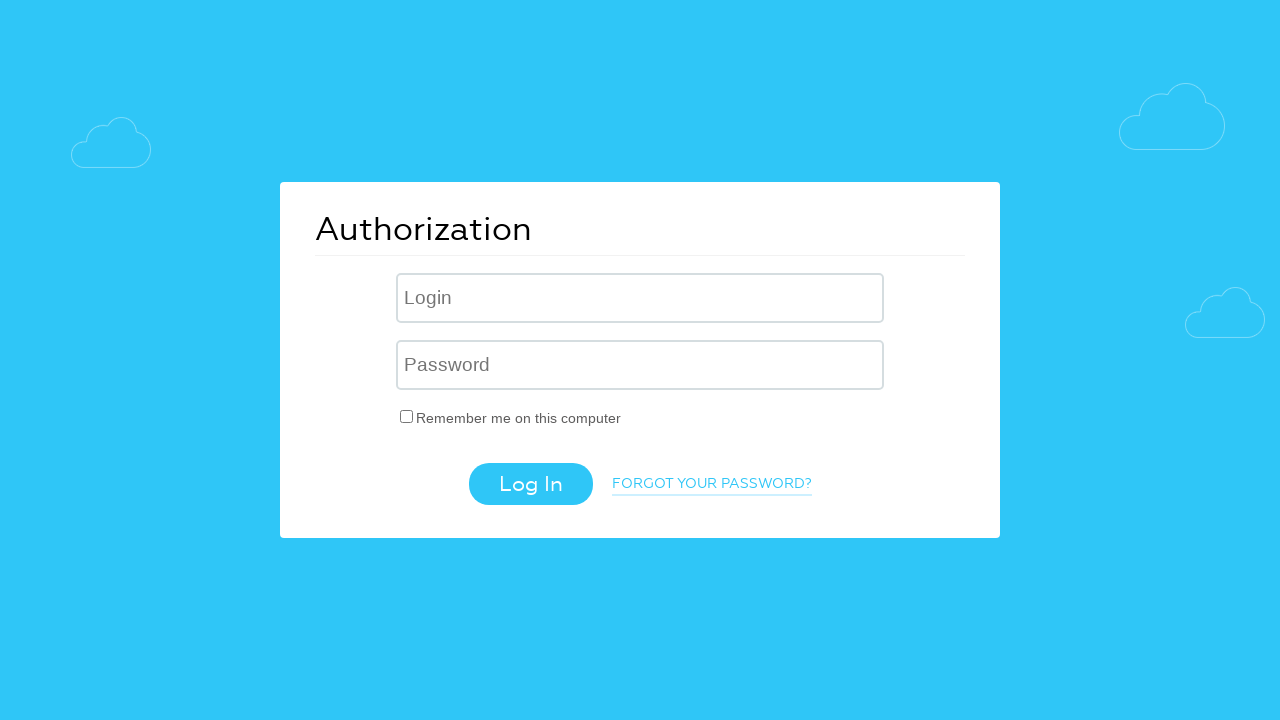

Clicked login button without entering credentials to trigger validation at (530, 484) on .login-btn
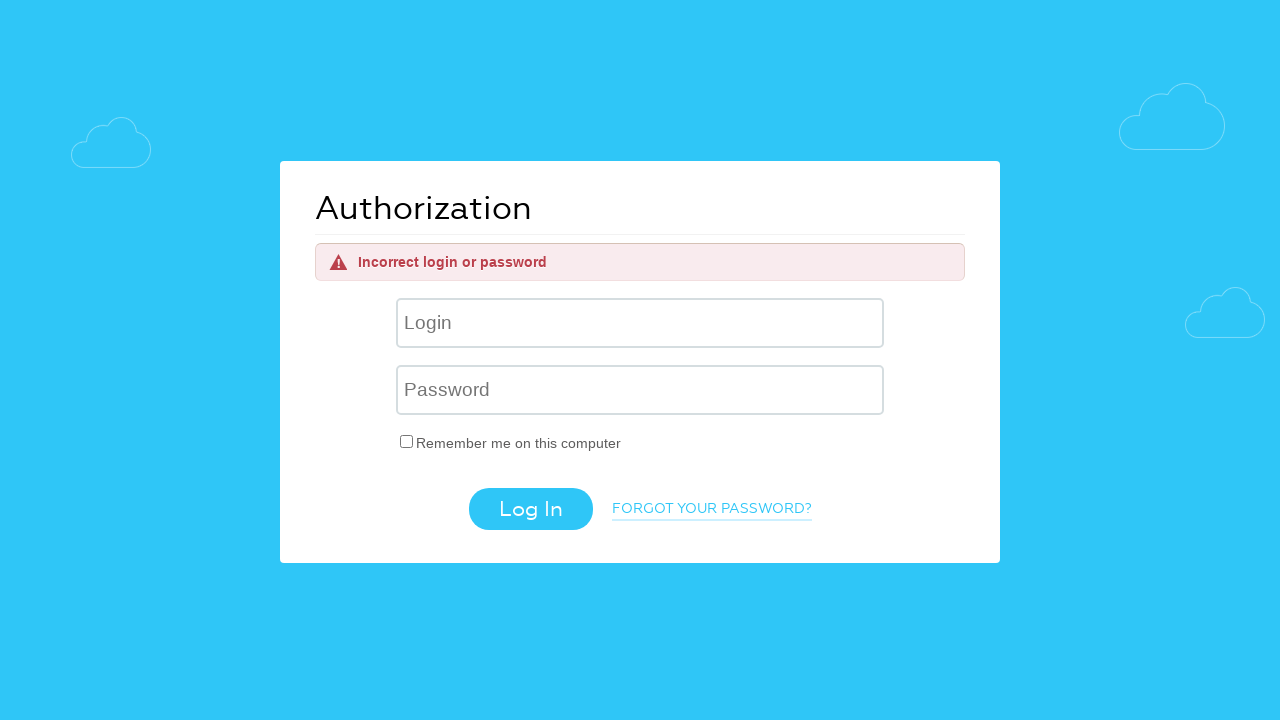

Warning message appeared on the page
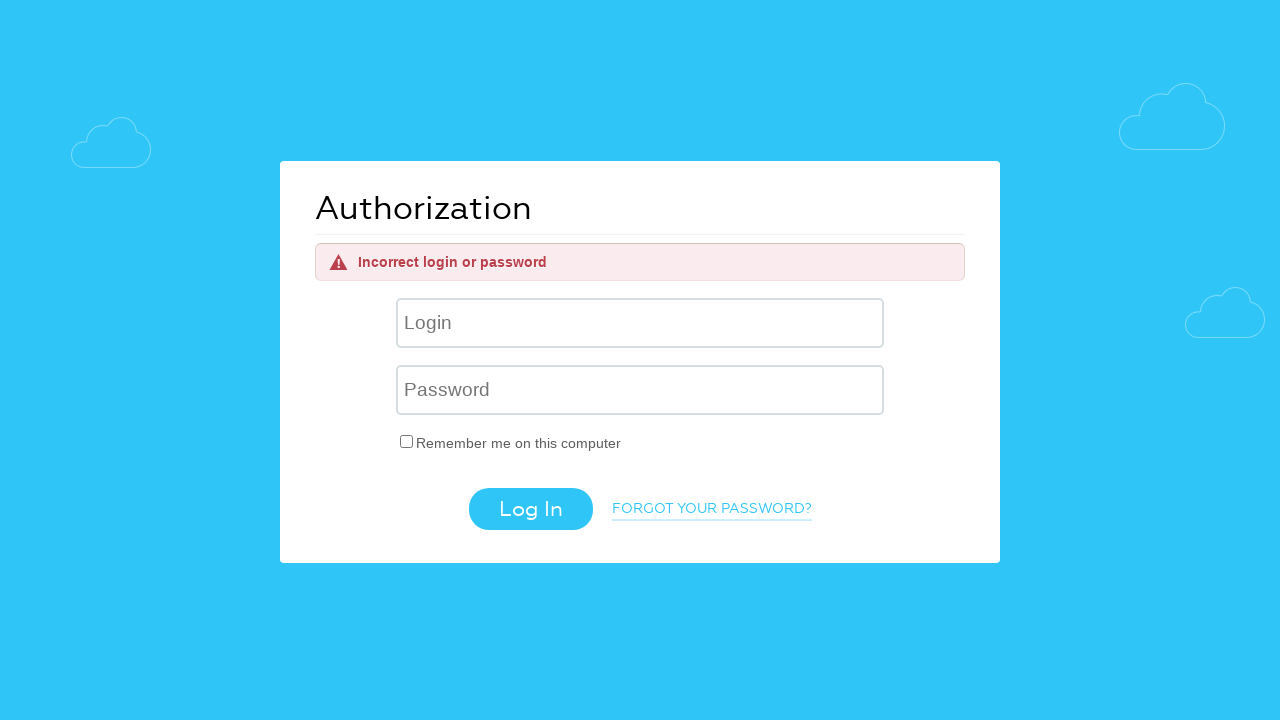

Retrieved warning message text: 'Incorrect login or password'
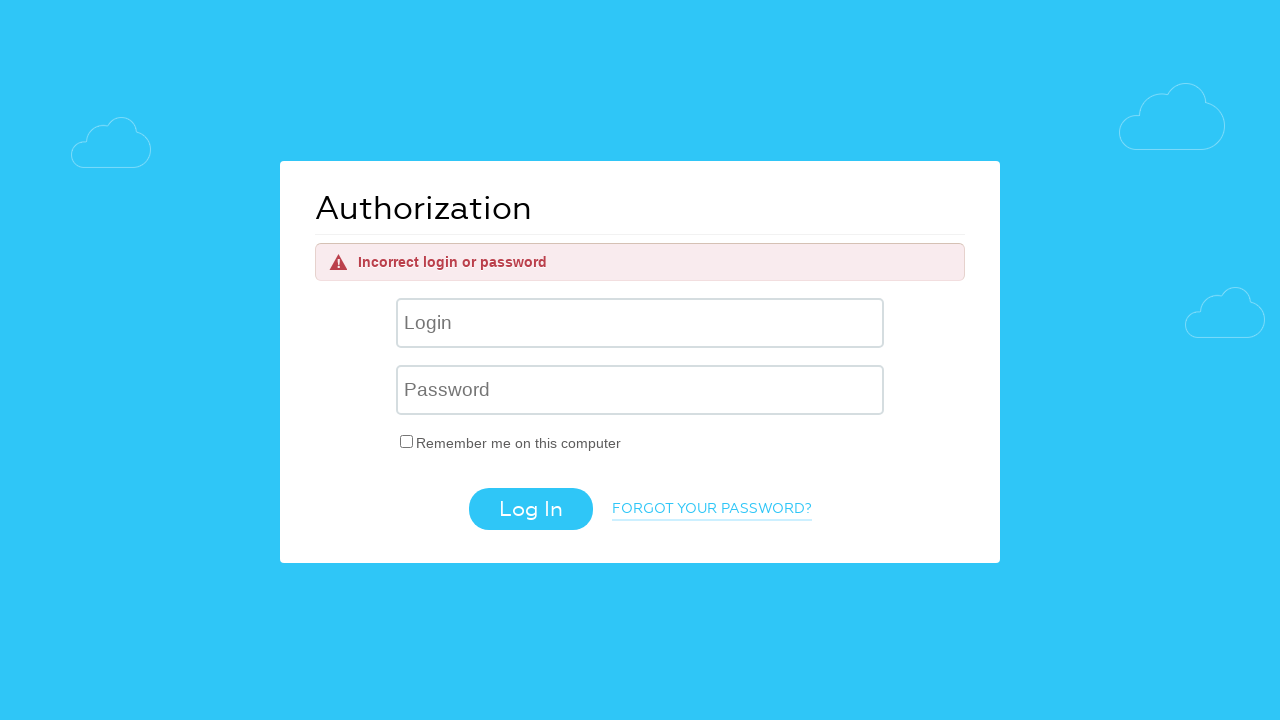

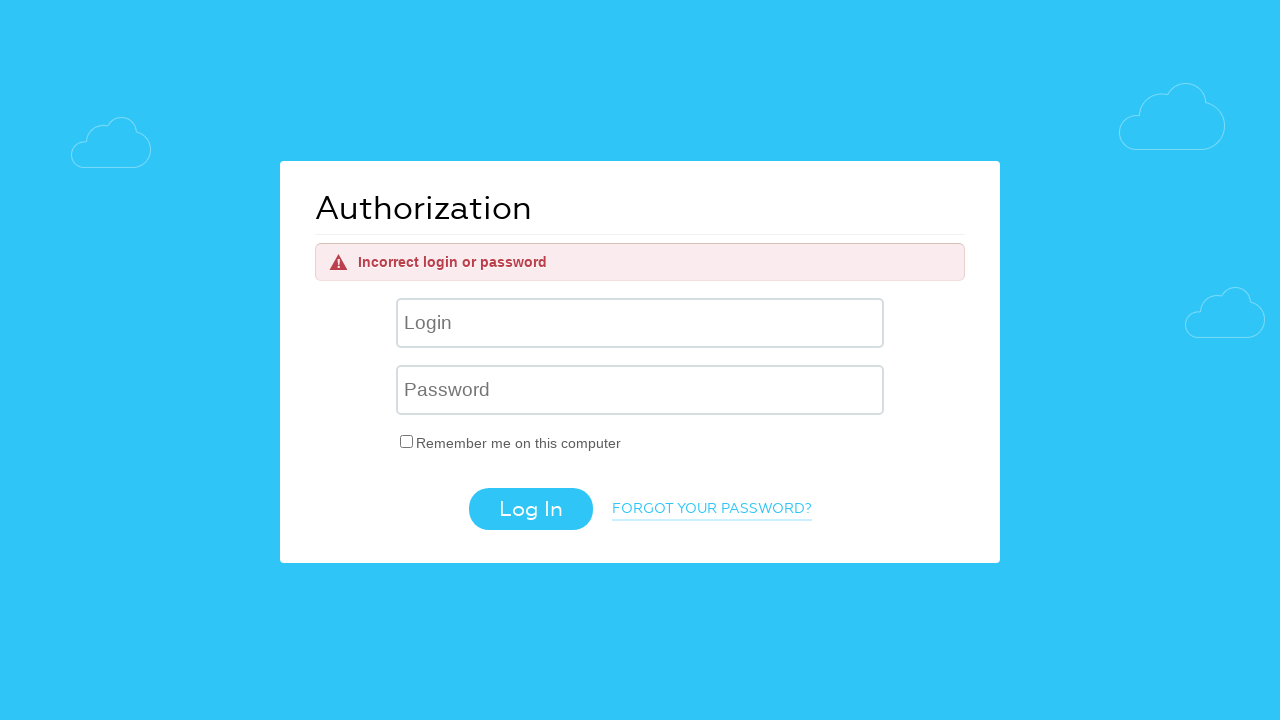